Tests dropdown selection functionality by selecting a country from the dropdown menu without using Select class

Starting URL: https://www.orangehrm.com/en/contact-sales/

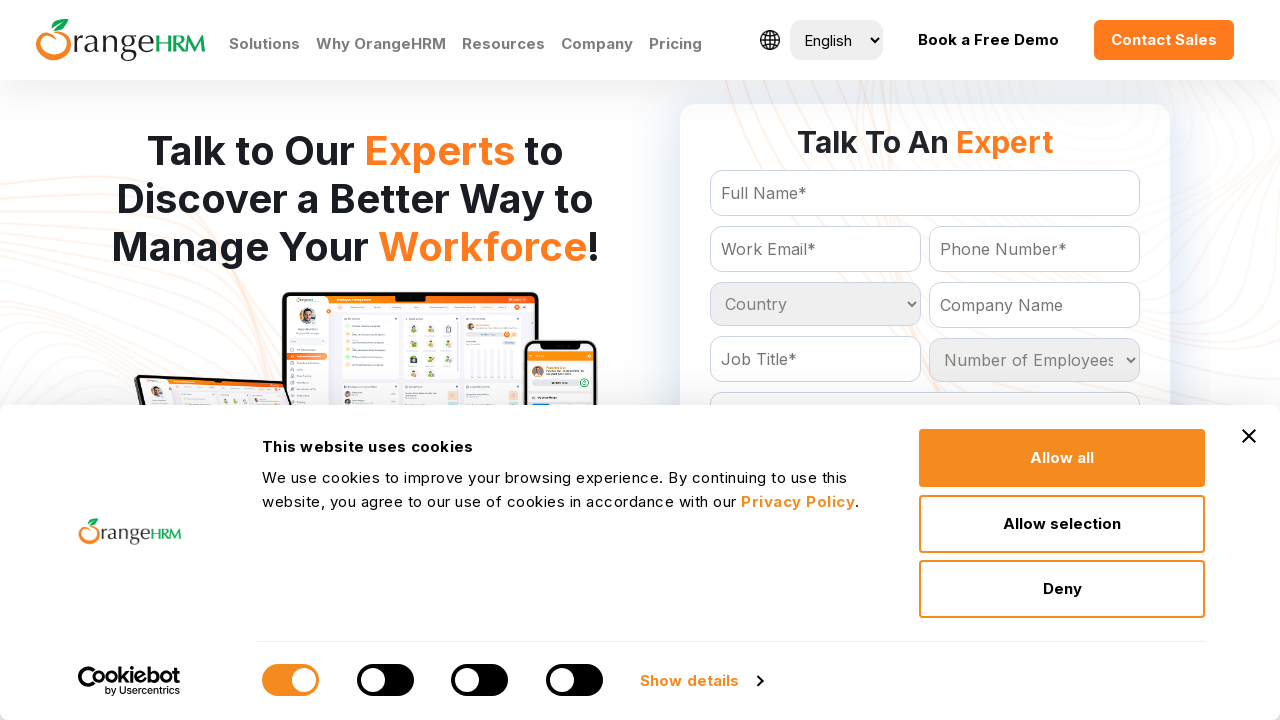

Selected 'India' from the country dropdown on select#Form_getForm_Country
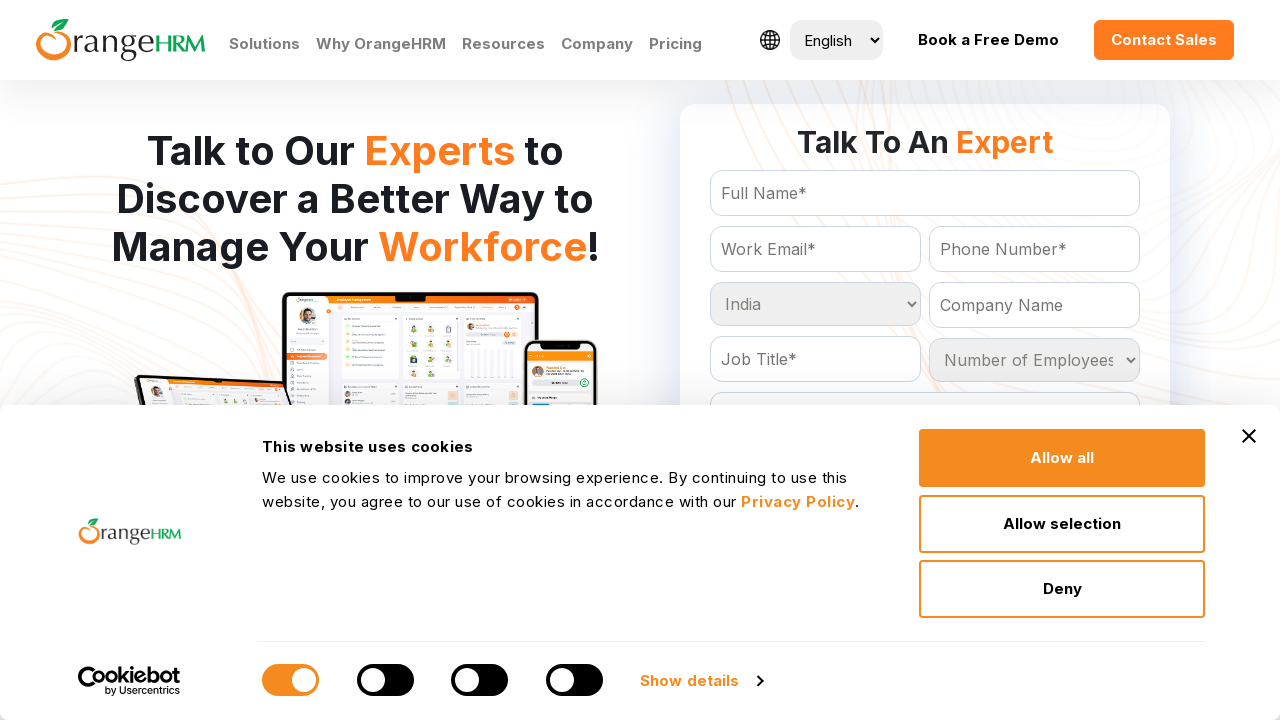

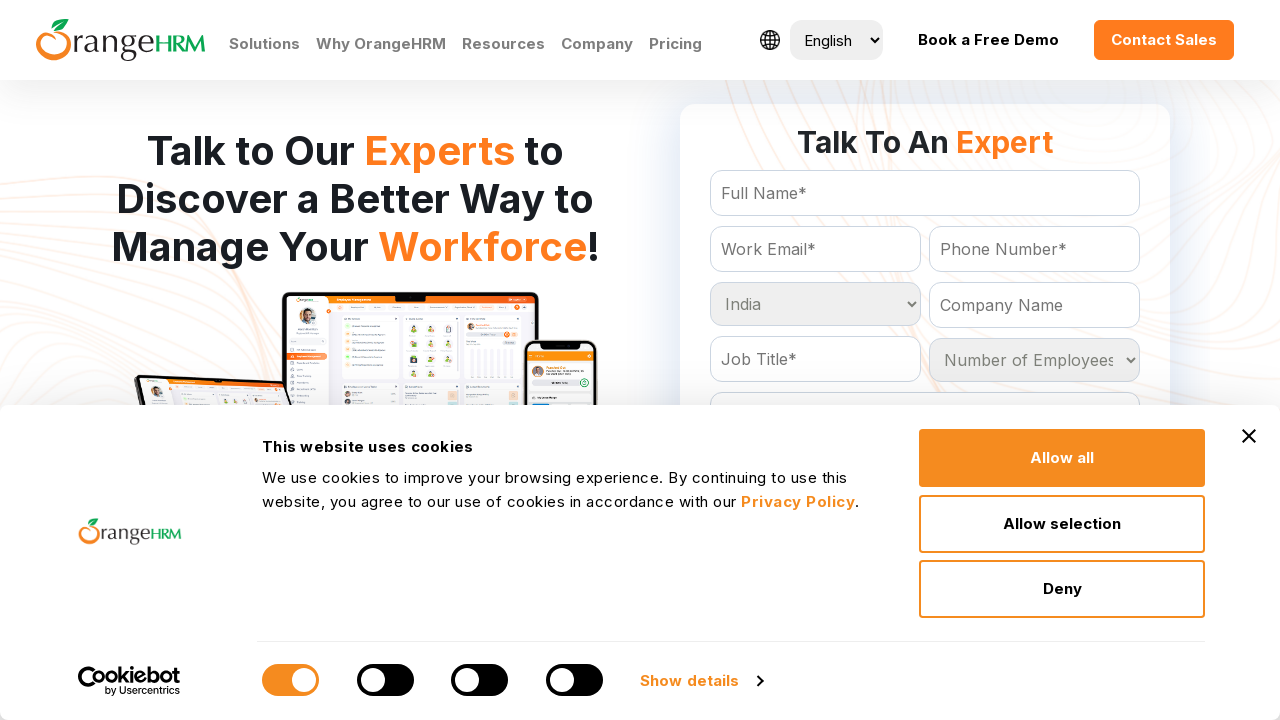